Tests iframe and alert handling on W3Schools by switching to an iframe, triggering a JavaScript prompt, entering text, and navigating back

Starting URL: https://www.w3schools.com/js/tryit.asp?filename=tryjs_prompt

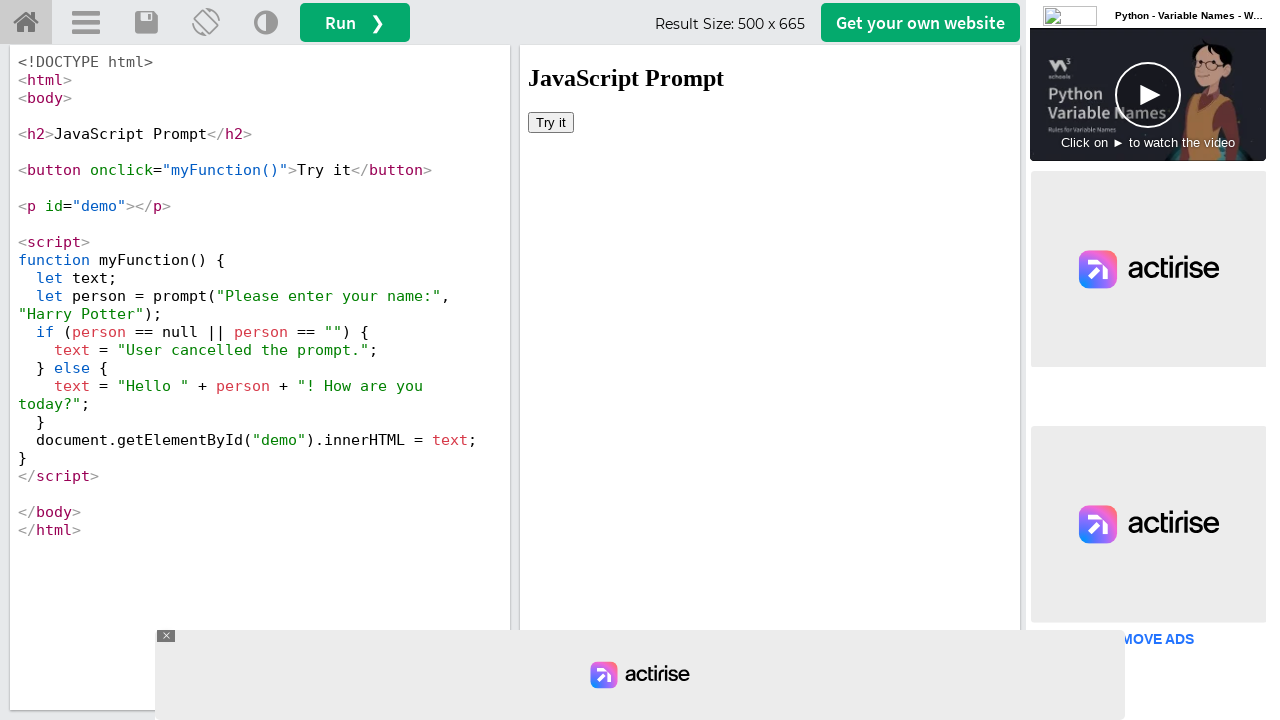

Switched to iframeResult containing the demo
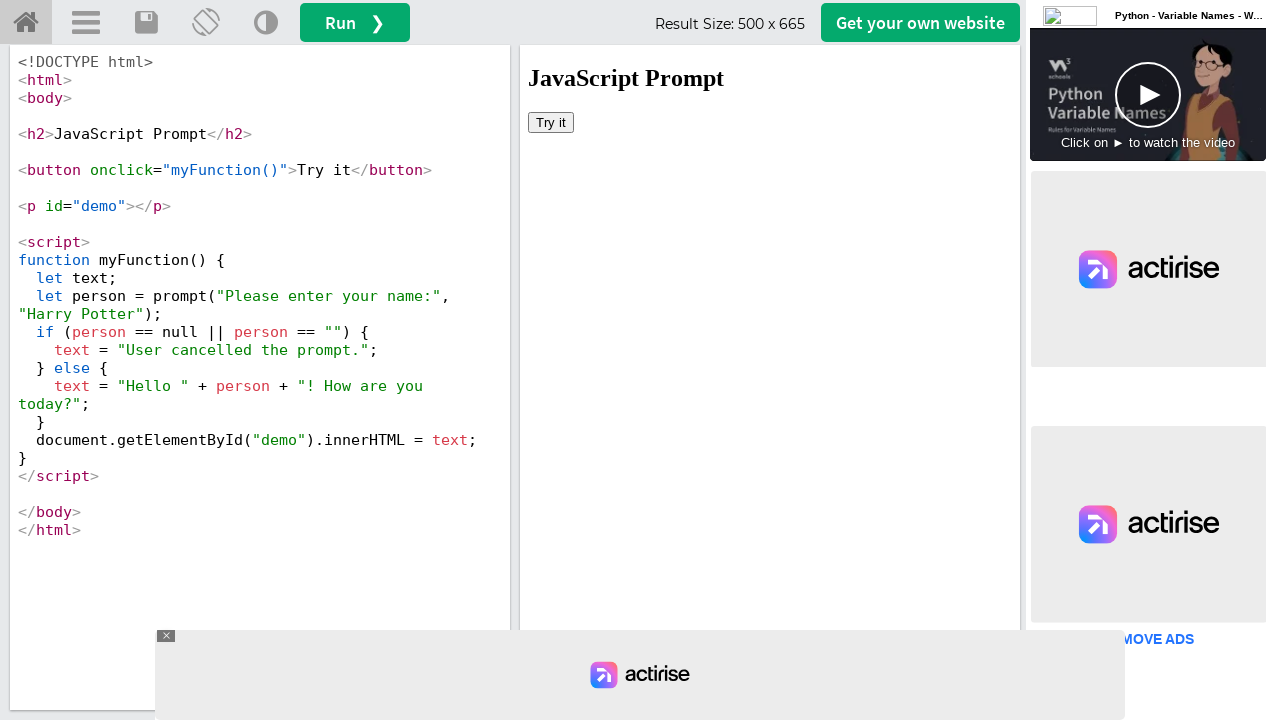

Clicked 'Try it' button to trigger JavaScript prompt at (551, 122) on button:has-text('Try it')
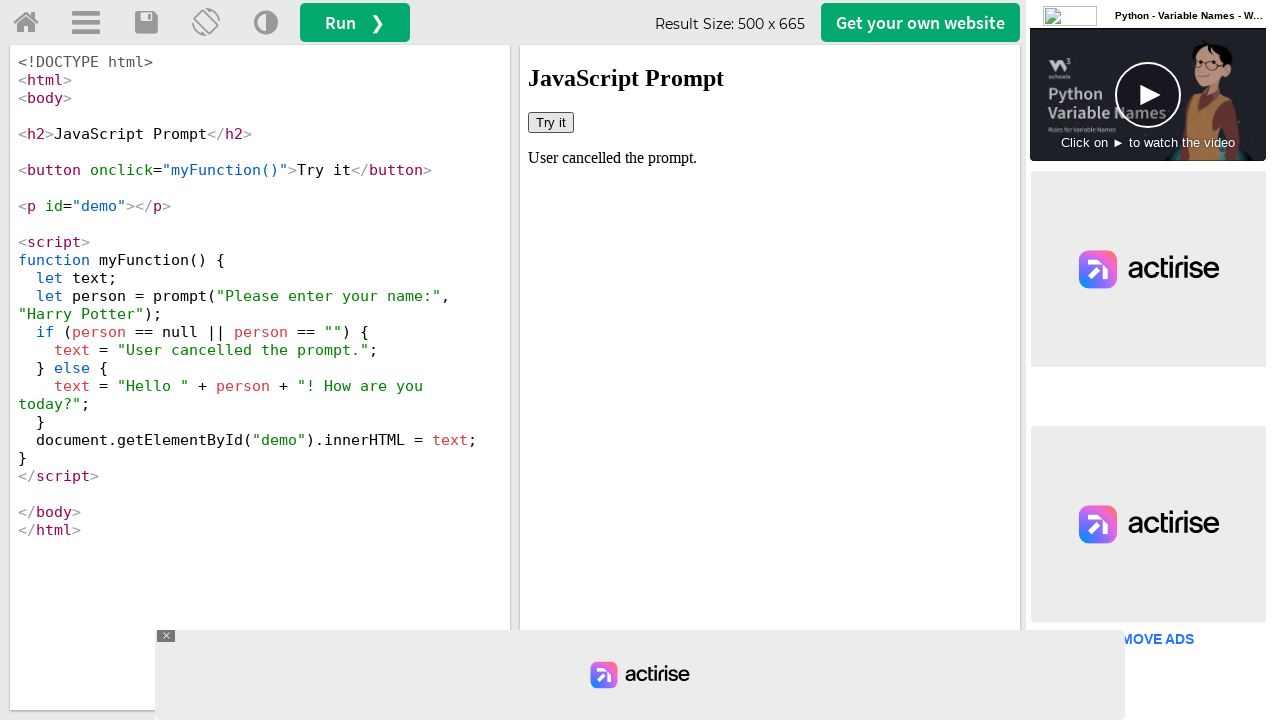

Set up dialog handler to accept prompt with text 'SrivaidehiLakshmi'
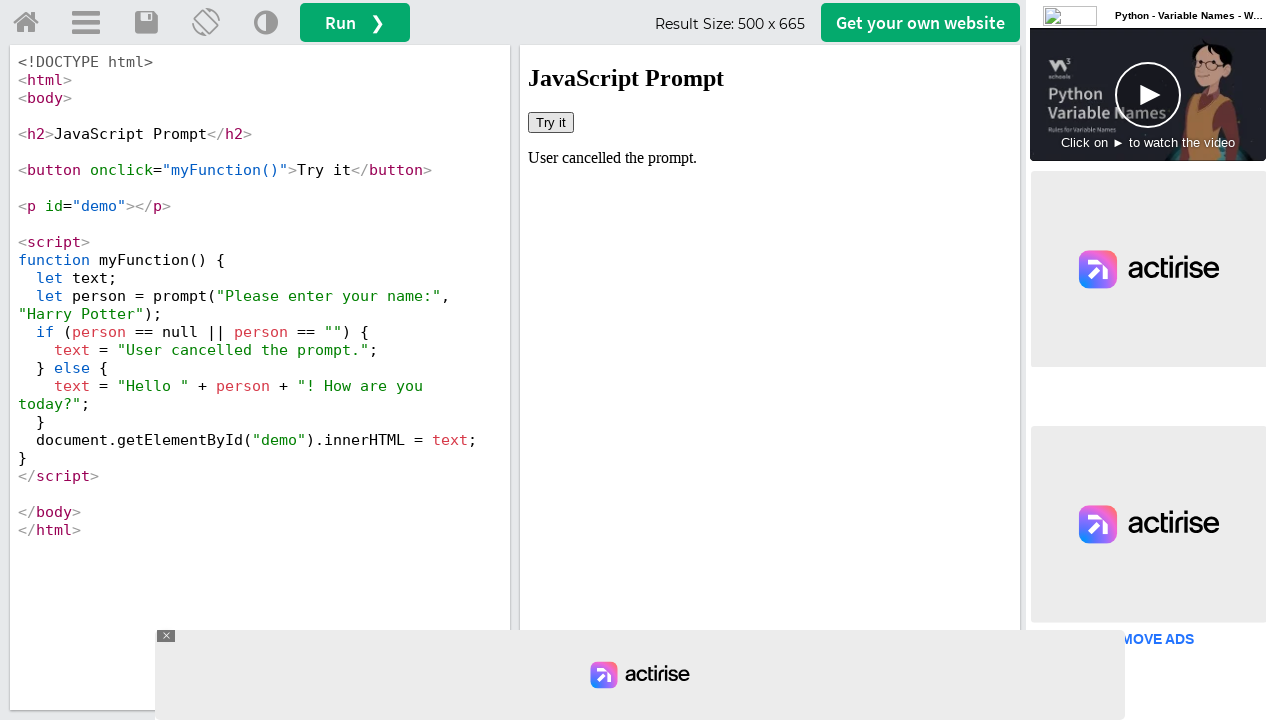

Retrieved result text from #demo element after prompt acceptance
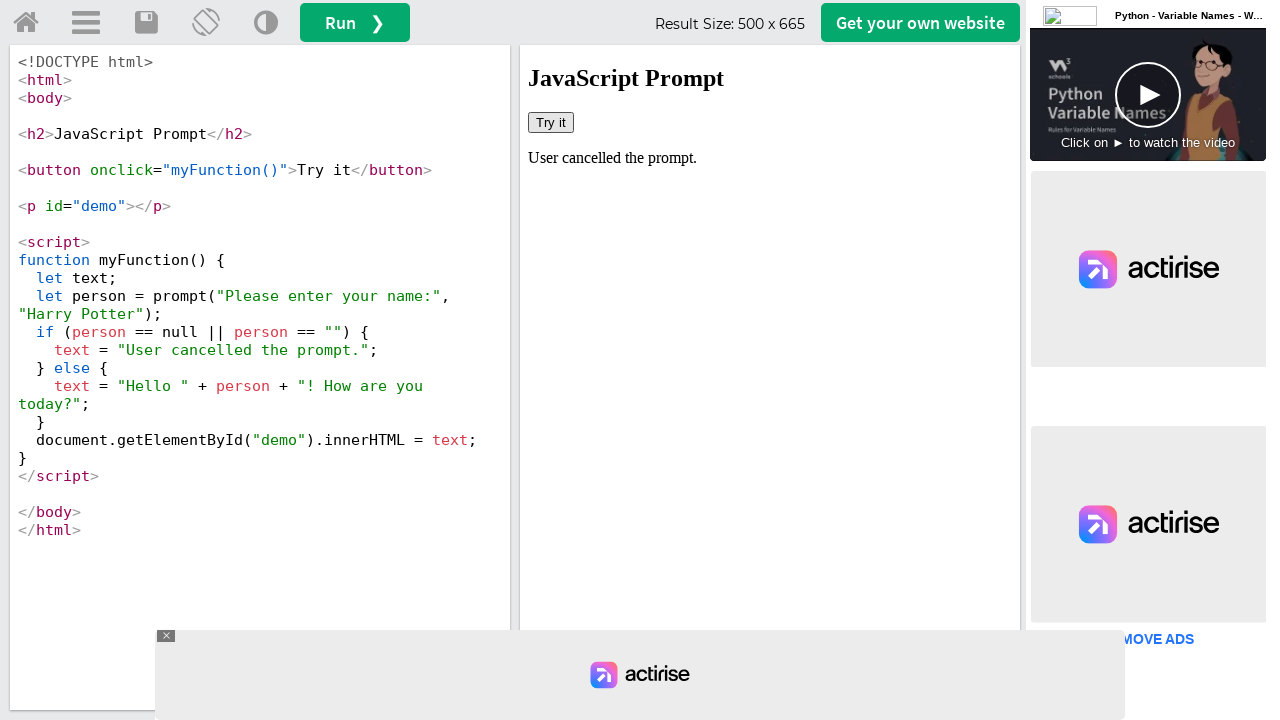

Clicked home link to navigate back from iframe at (26, 23) on a#tryhome
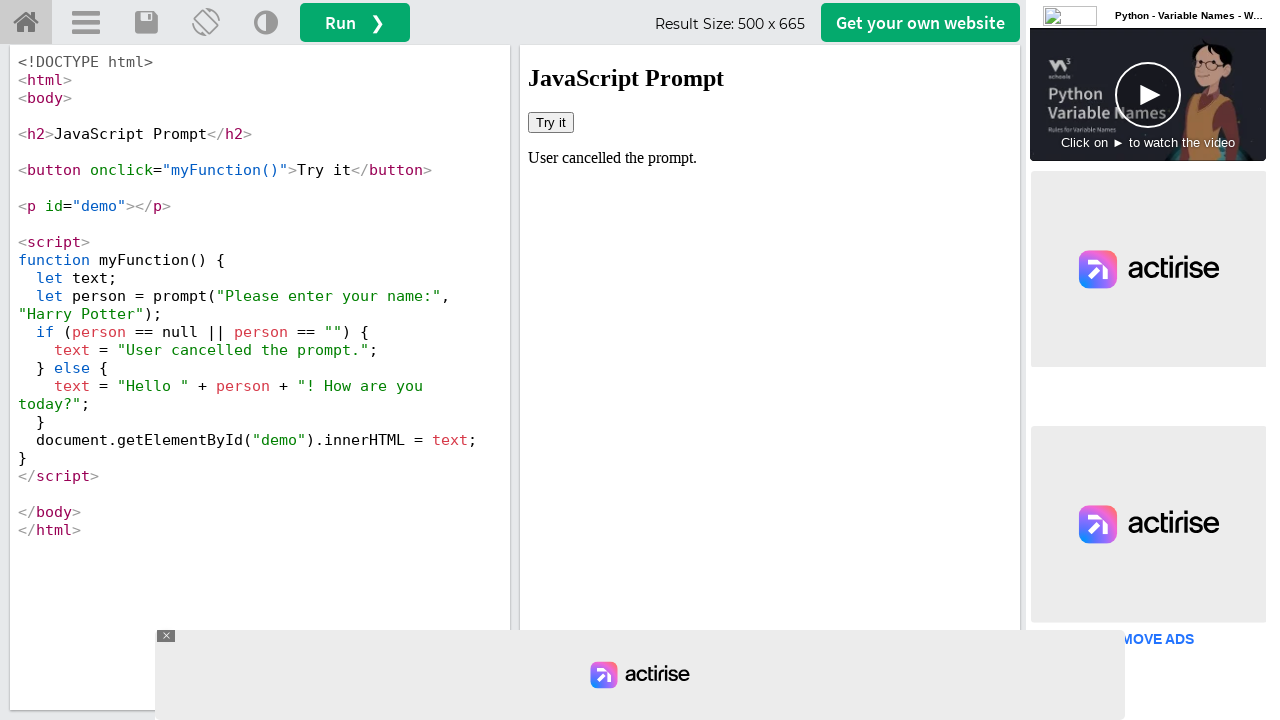

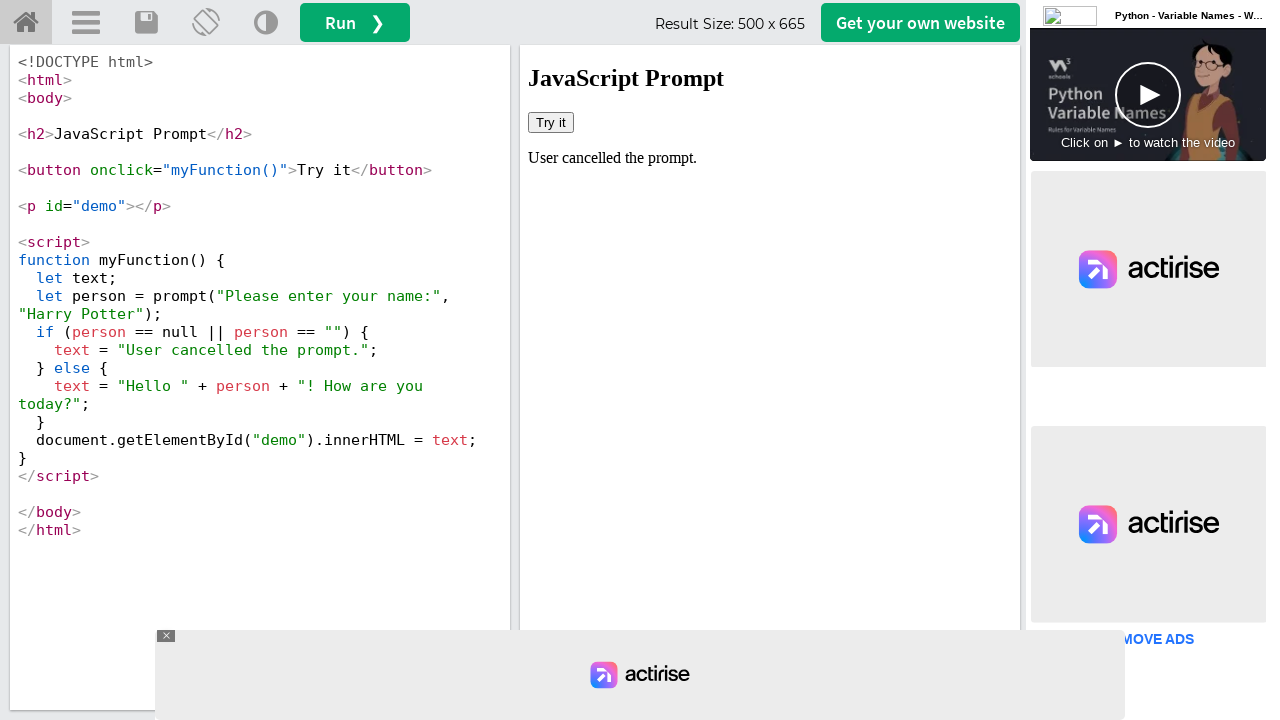